Fills username and email fields in a text box form using JavaScript with random data

Starting URL: https://demoqa.com/text-box

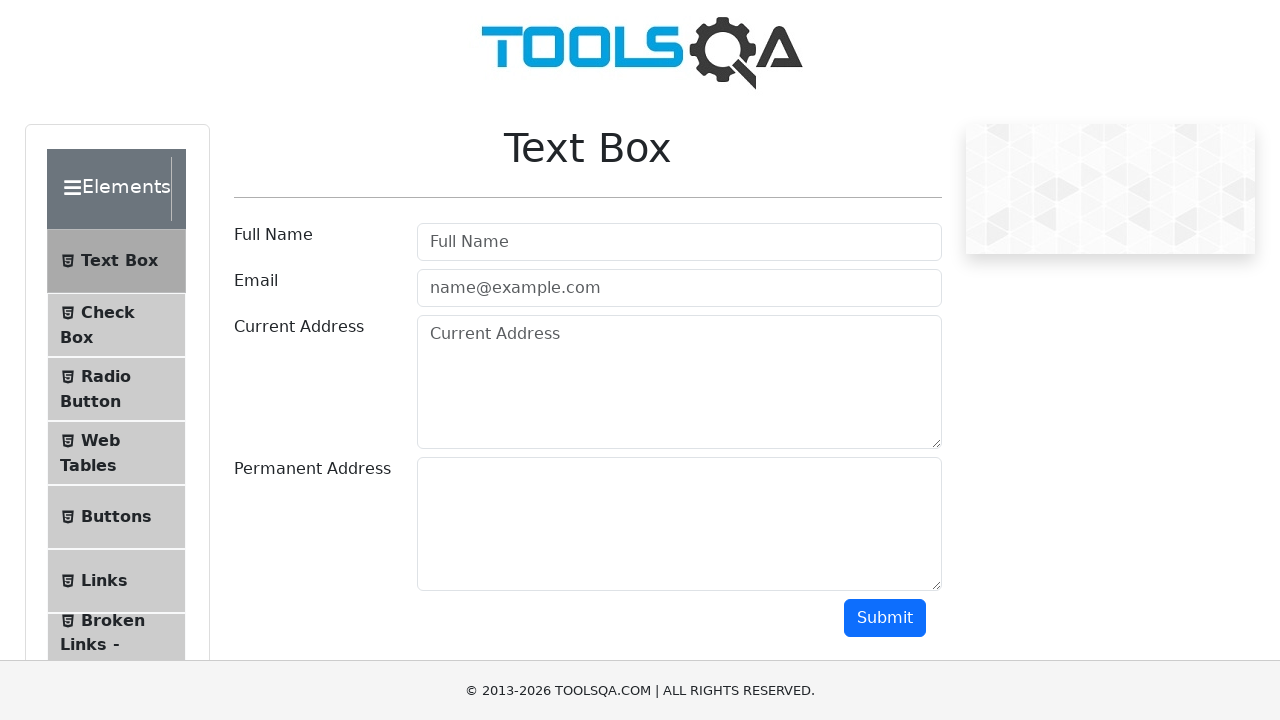

Filled username field with 'John123' using JavaScript
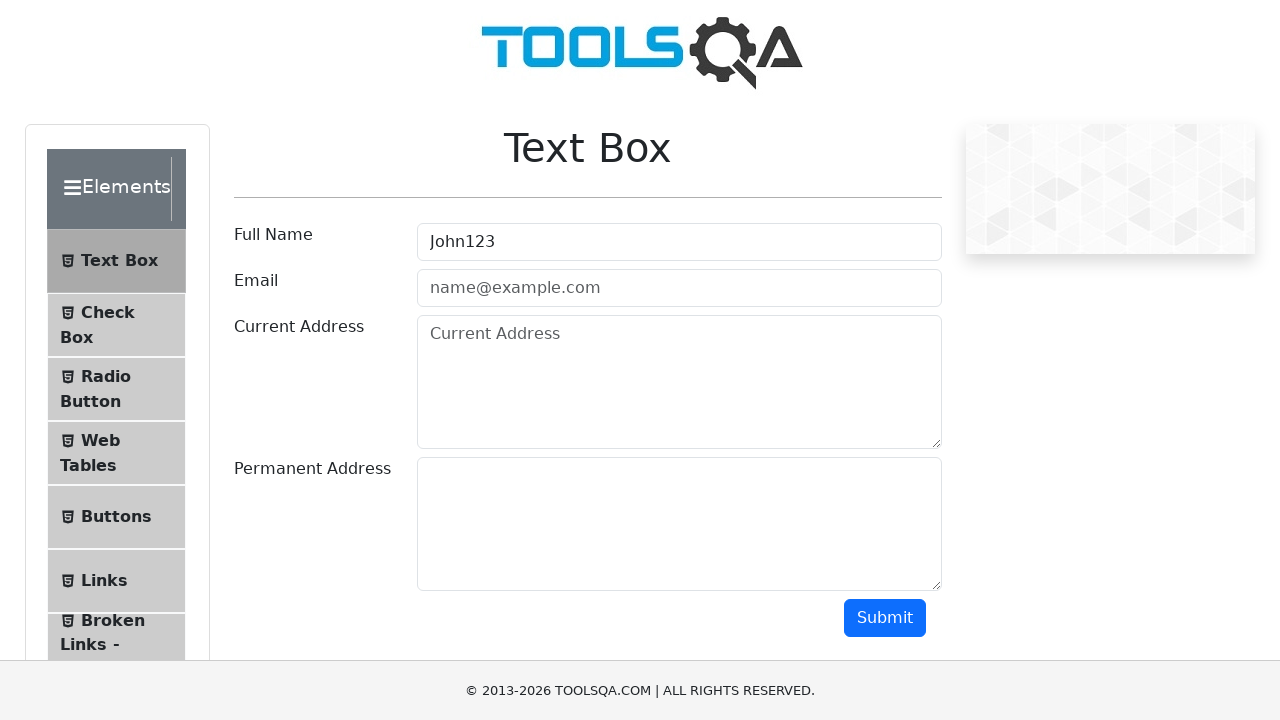

Filled email field with 'john123@example.com' using JavaScript
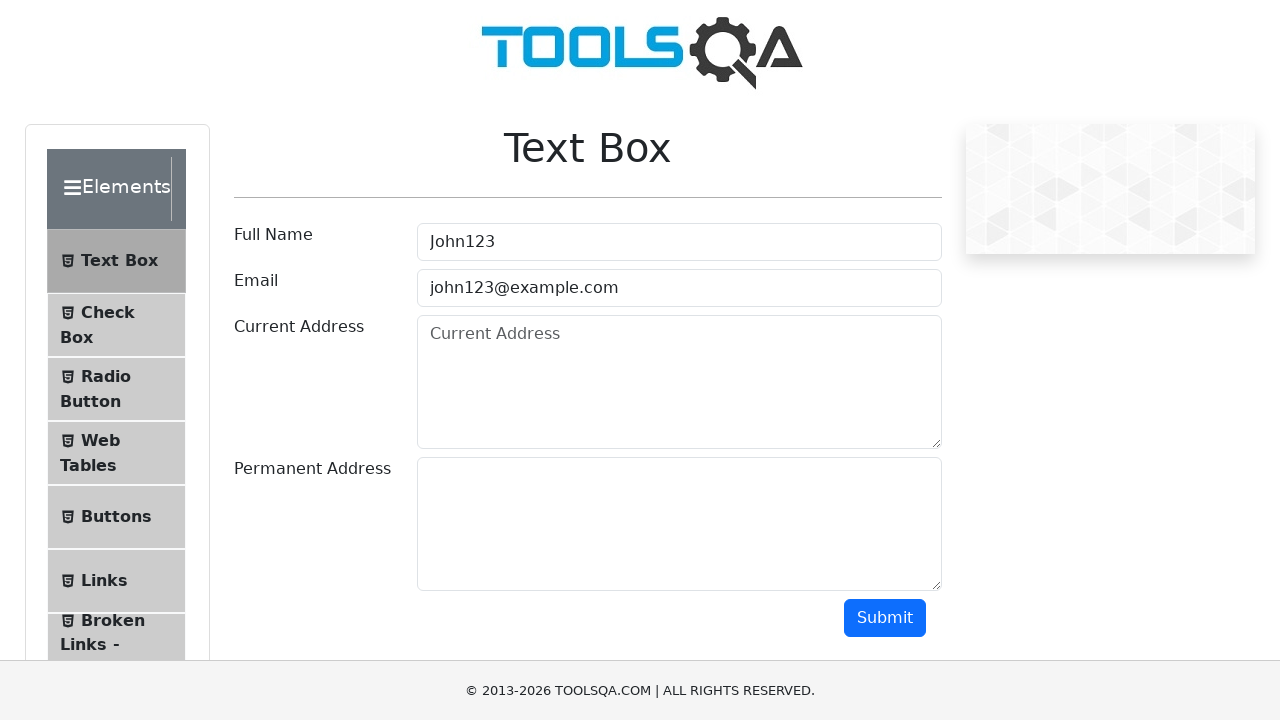

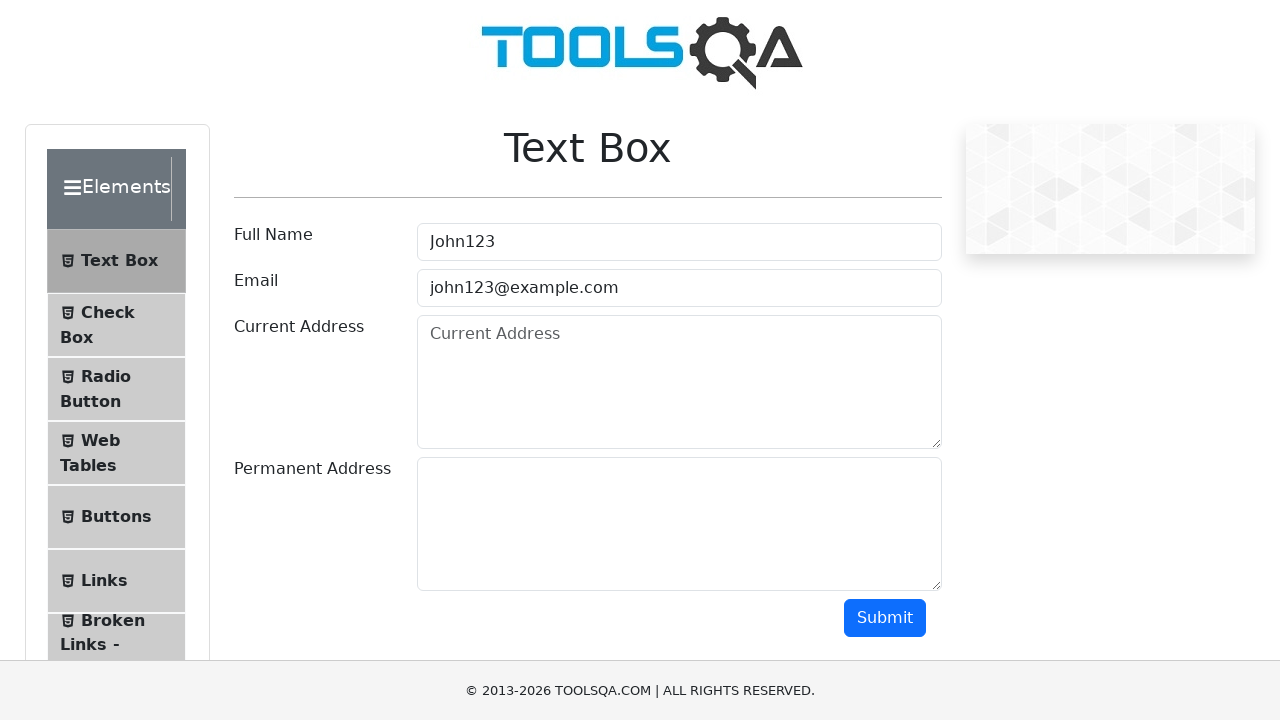